Tests opting out of A/B testing by adding an opt-out cookie before visiting the A/B test page

Starting URL: http://the-internet.herokuapp.com

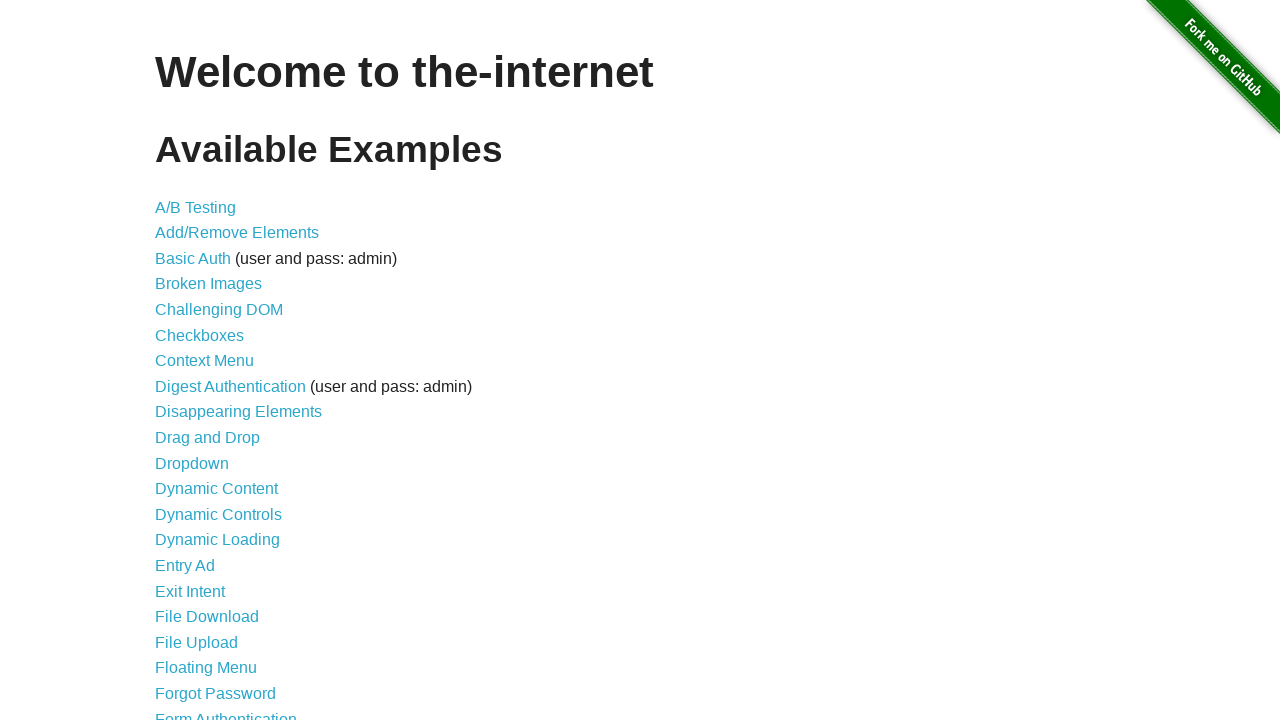

Added optimizelyOptOut cookie to opt out of A/B testing
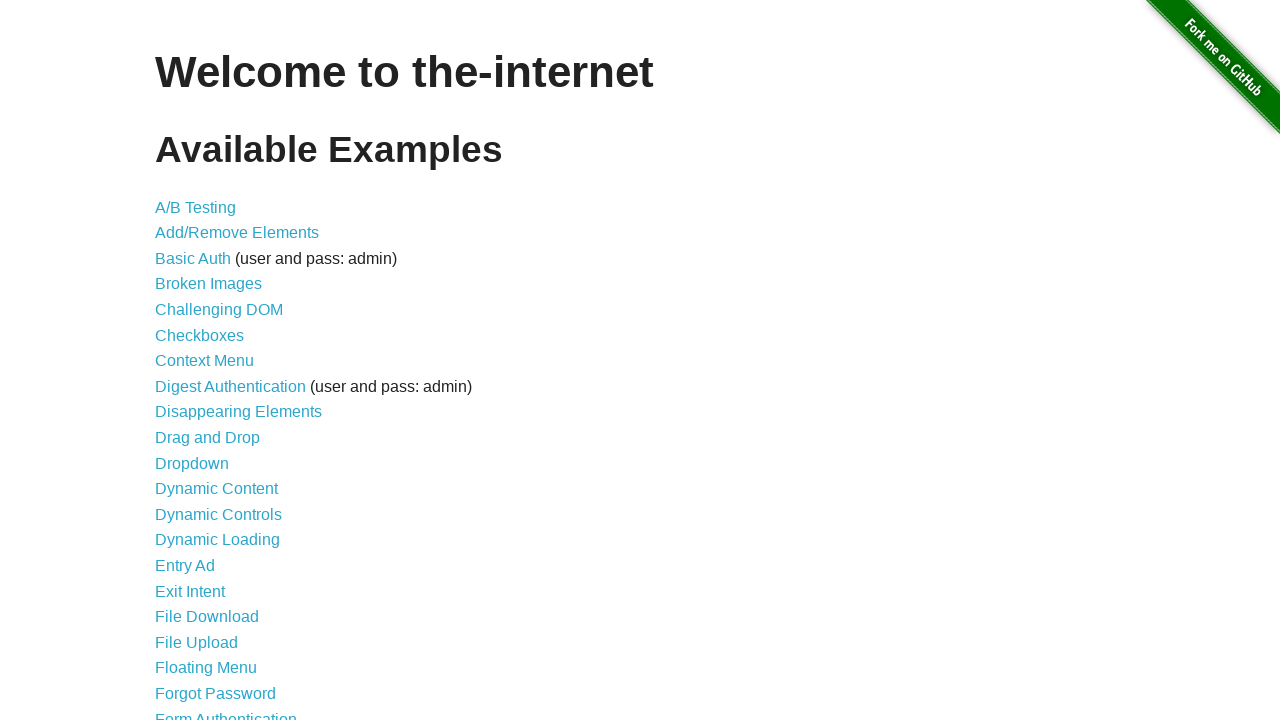

Navigated to A/B test page
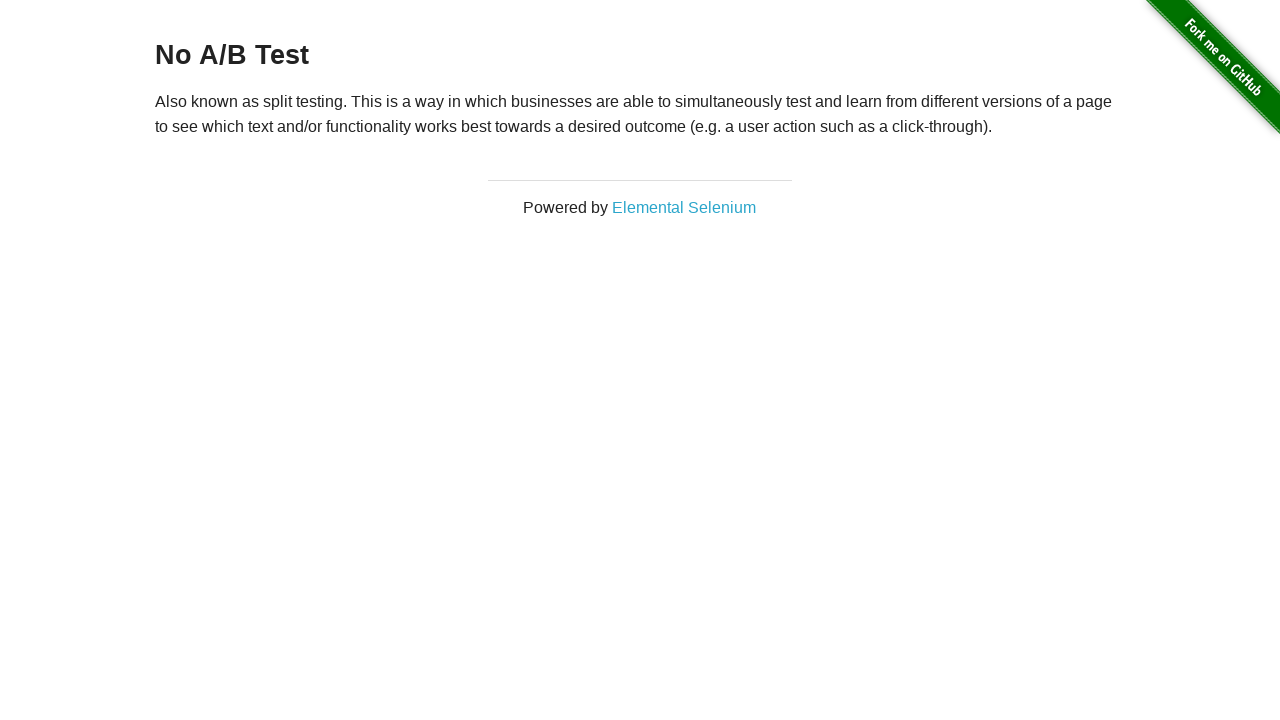

A/B test page loaded and heading element is visible
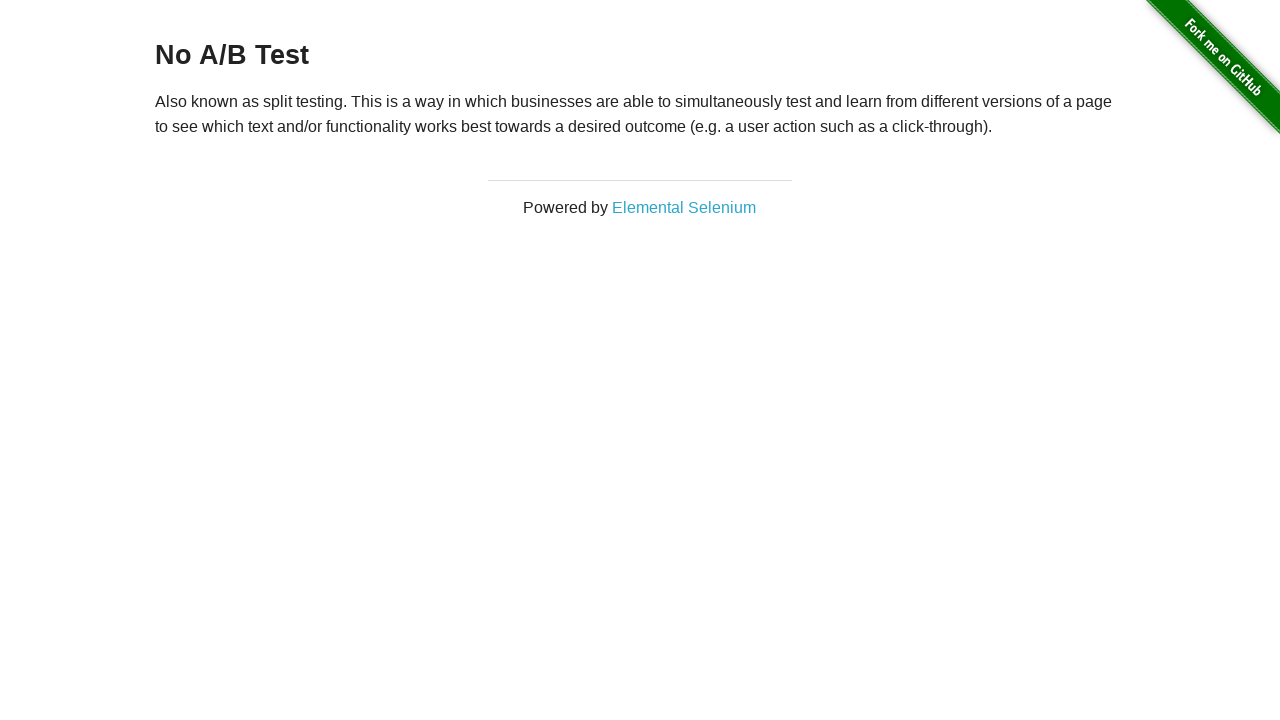

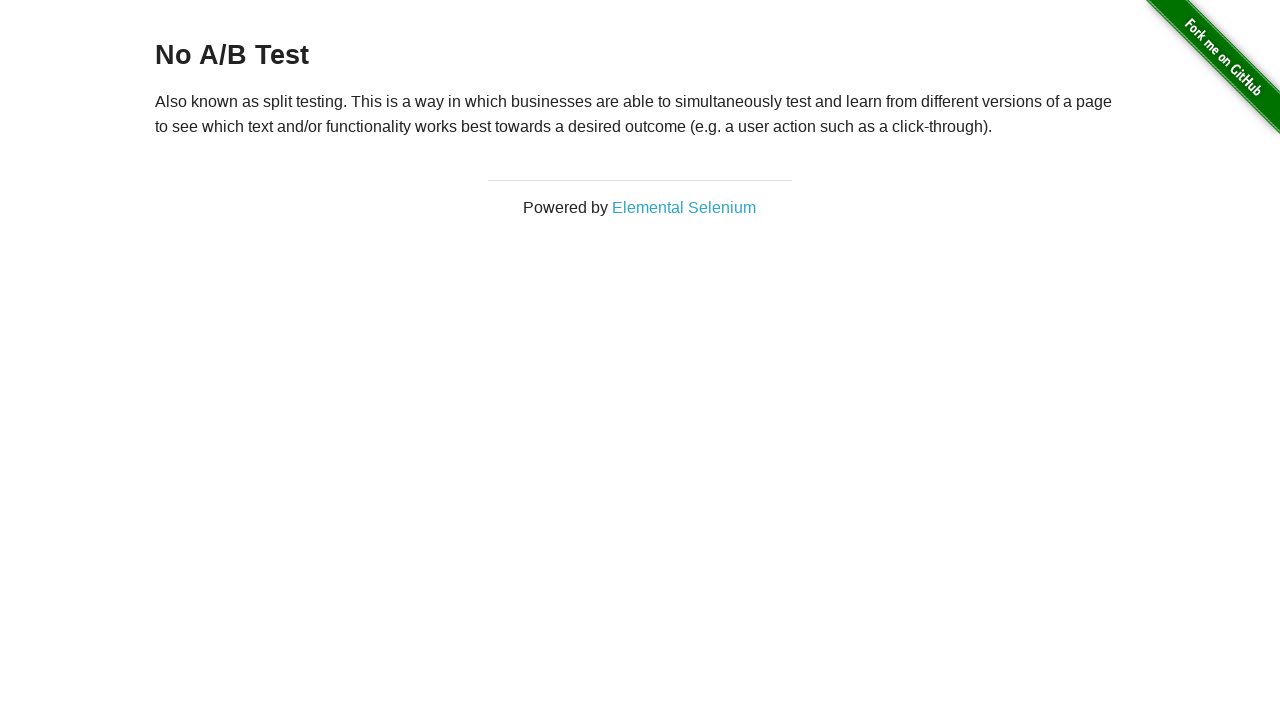